Tests the product search functionality on an e-commerce playground site by entering "iPhone" in the search box, clicking the search button, and verifying the page header displays the correct search term.

Starting URL: https://ecommerce-playground.lambdatest.io/

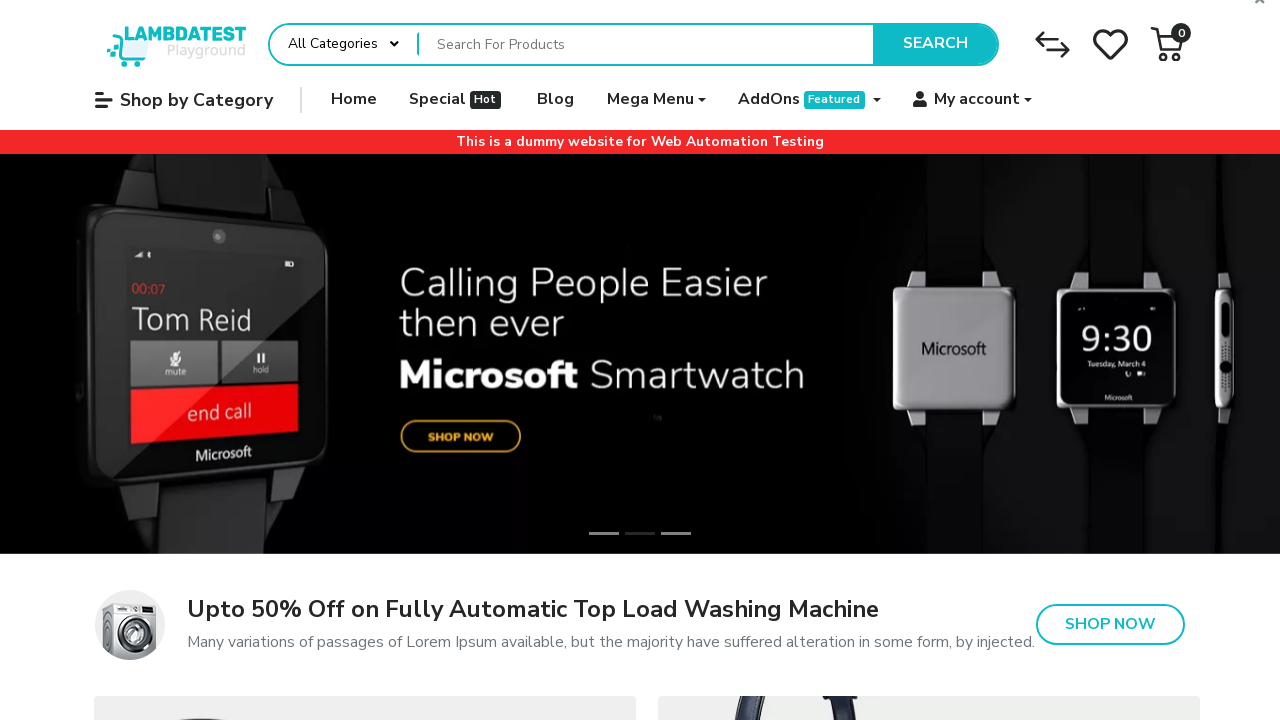

Filled search box with 'iPhone' on input[name='search']
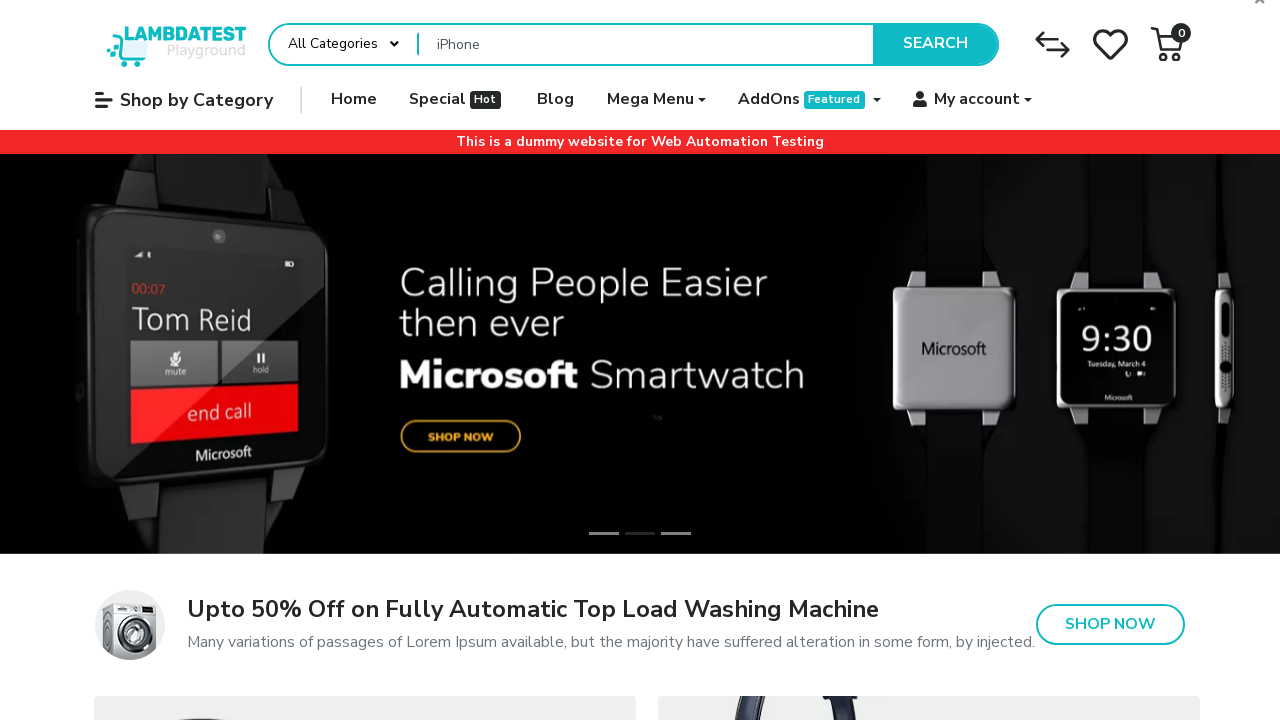

Clicked search button at (935, 44) on button.type-text
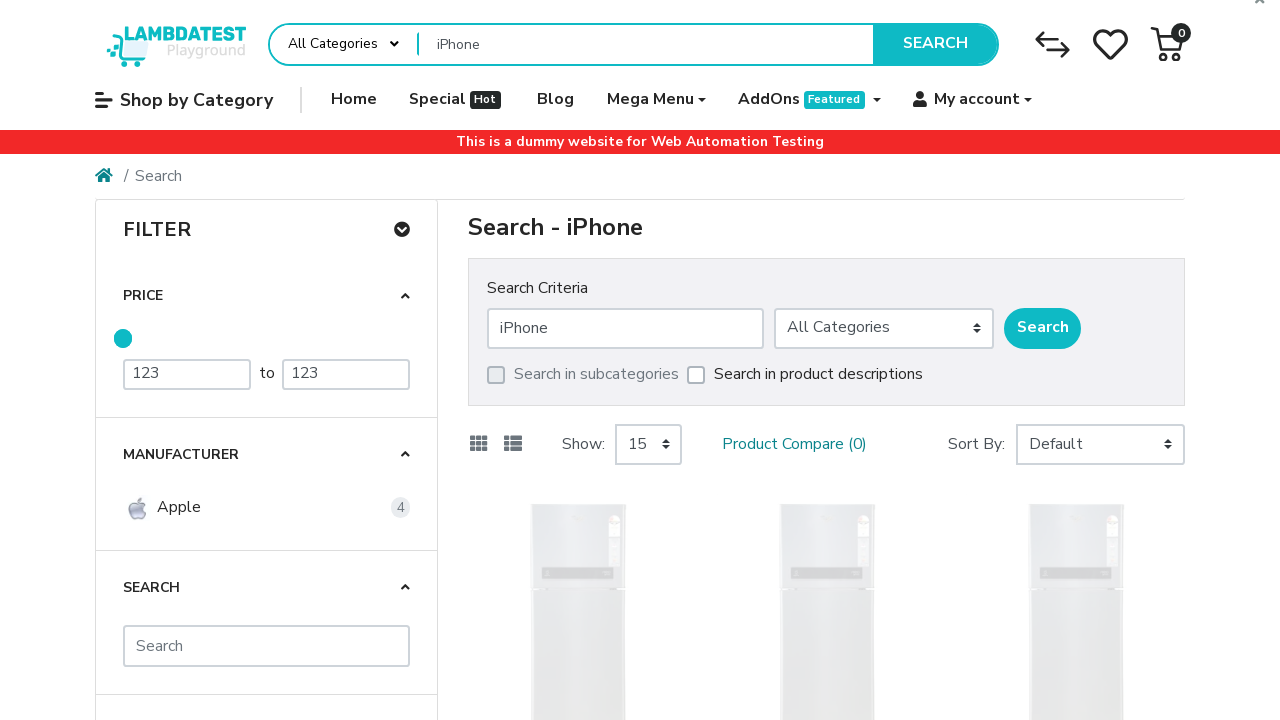

Page header loaded
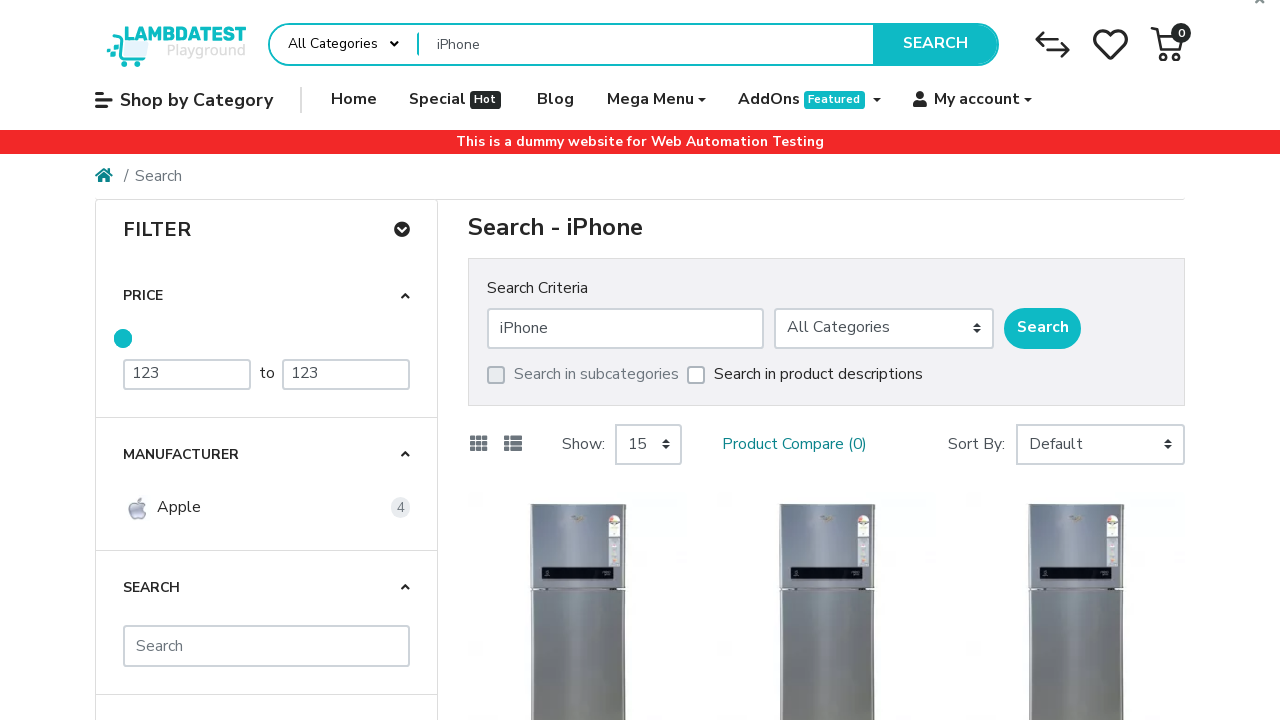

Retrieved page header text: 'Search - iPhone'
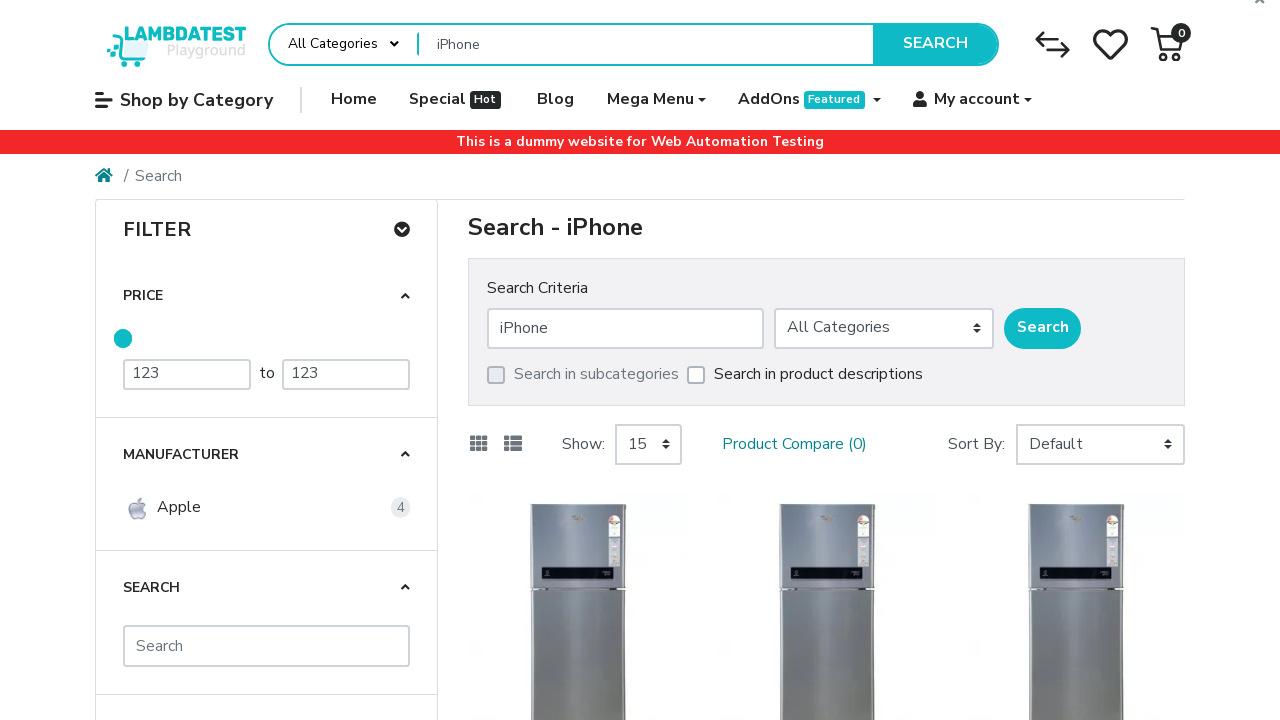

Verified page header matches expected search term 'Search - iPhone'
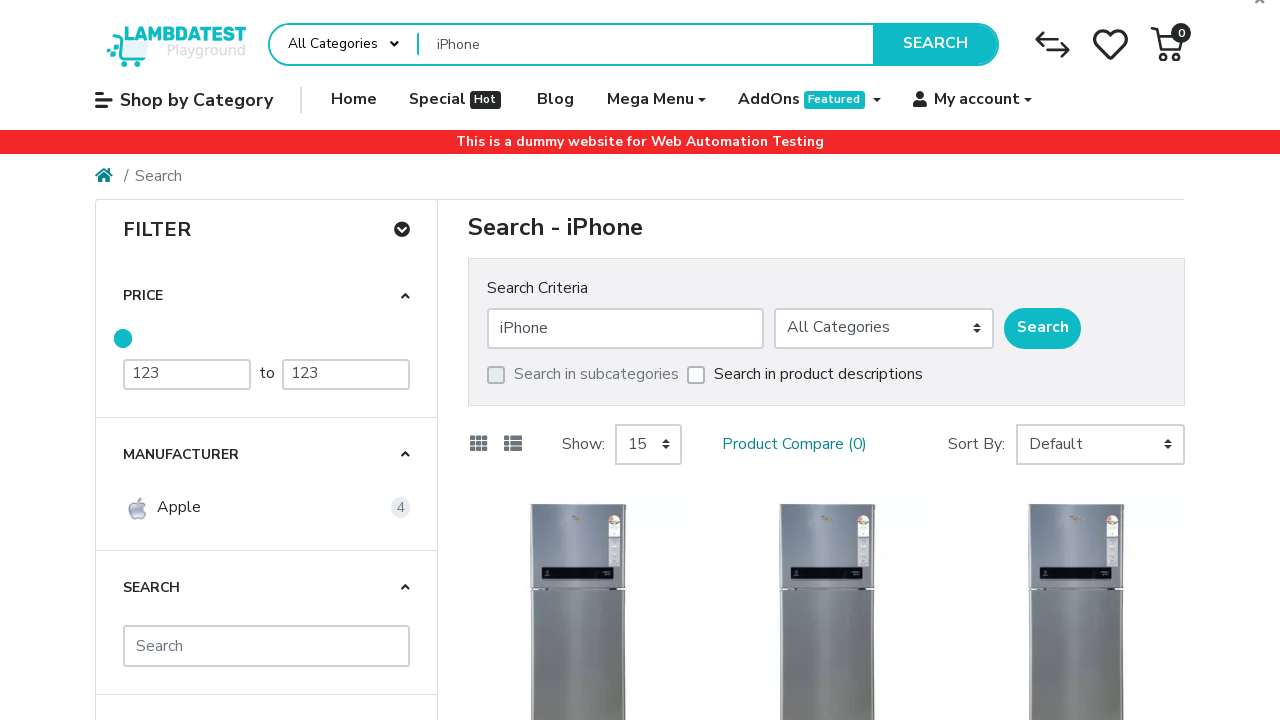

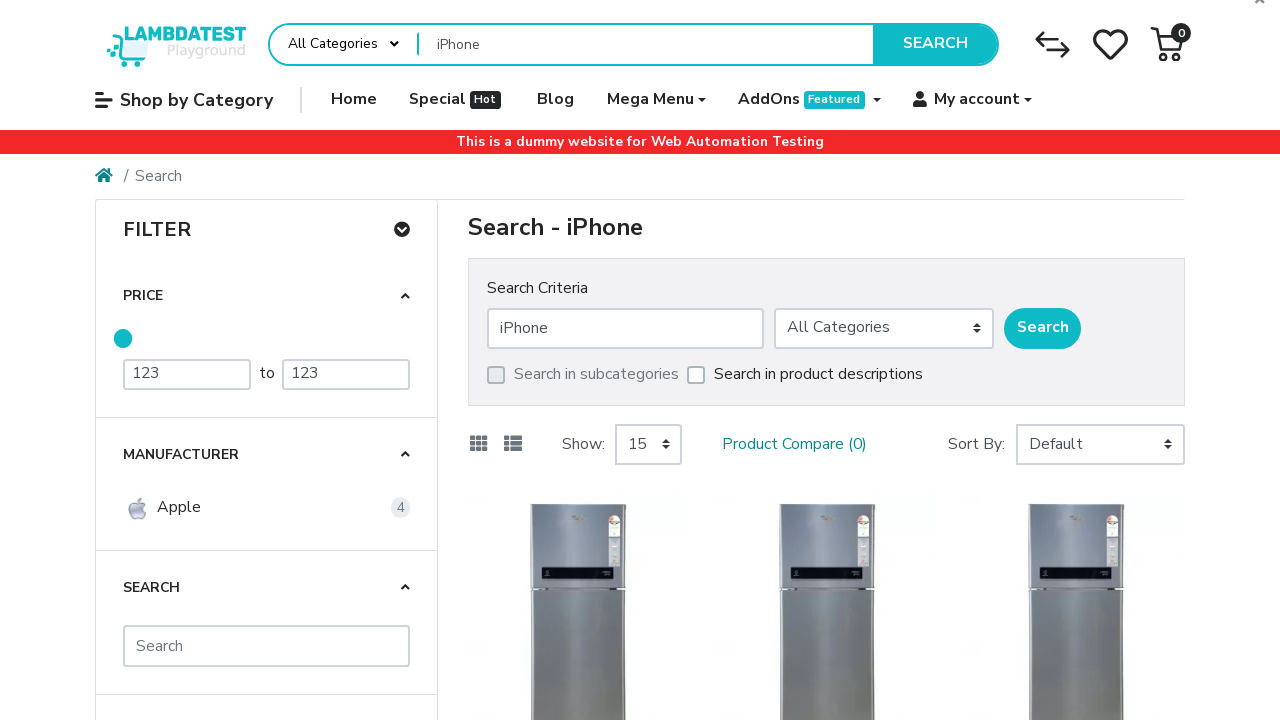